Tests hierarchical menu navigation by hovering over menu items and clicking through nested submenus (Main Item 2 → SUB SUB LIST → Sub Sub Item 2)

Starting URL: https://demoqa.com/menu

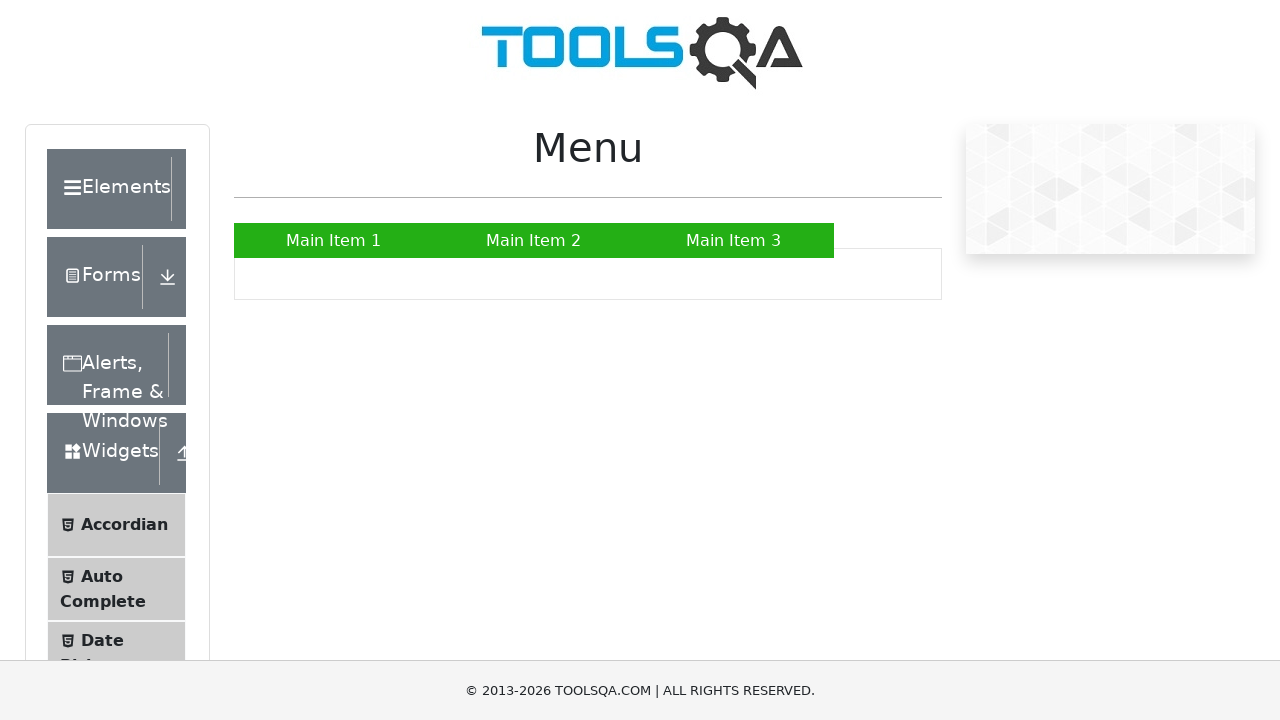

Hovered over 'Main Item 2' to reveal submenu at (534, 240) on text=Main Item 2
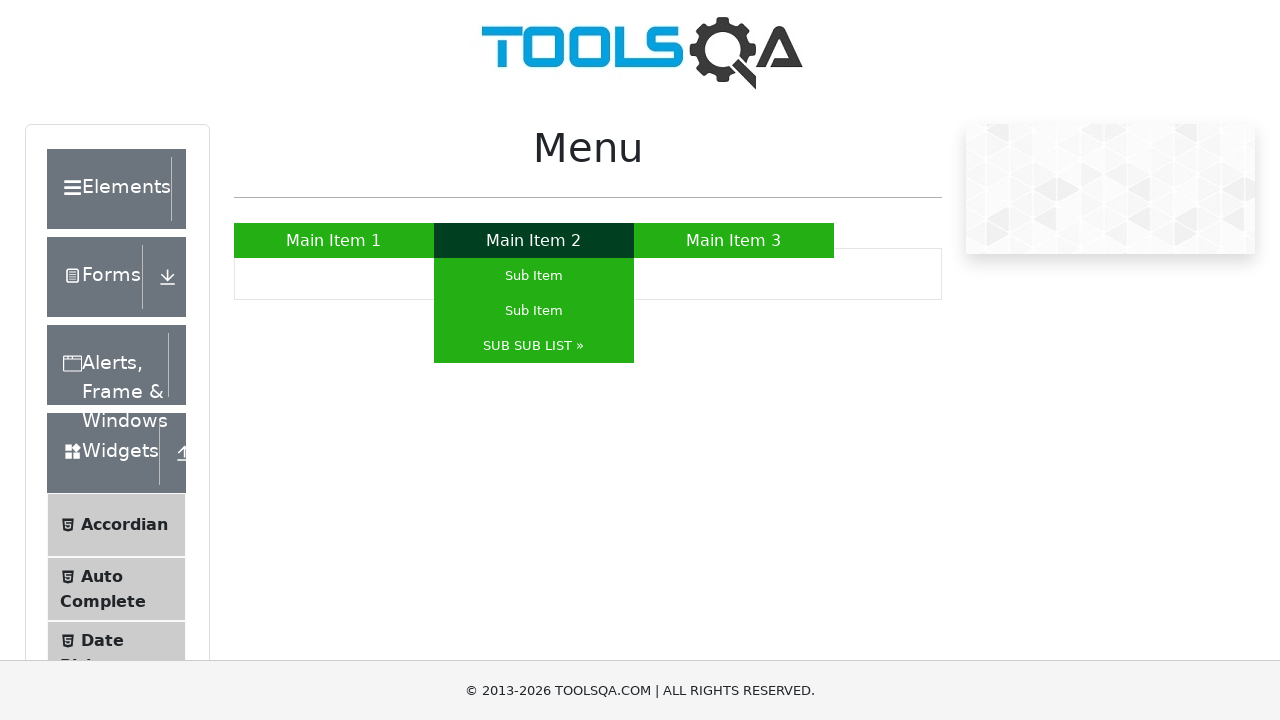

Clicked 'Main Item 2' to expand submenu at (534, 240) on text=Main Item 2
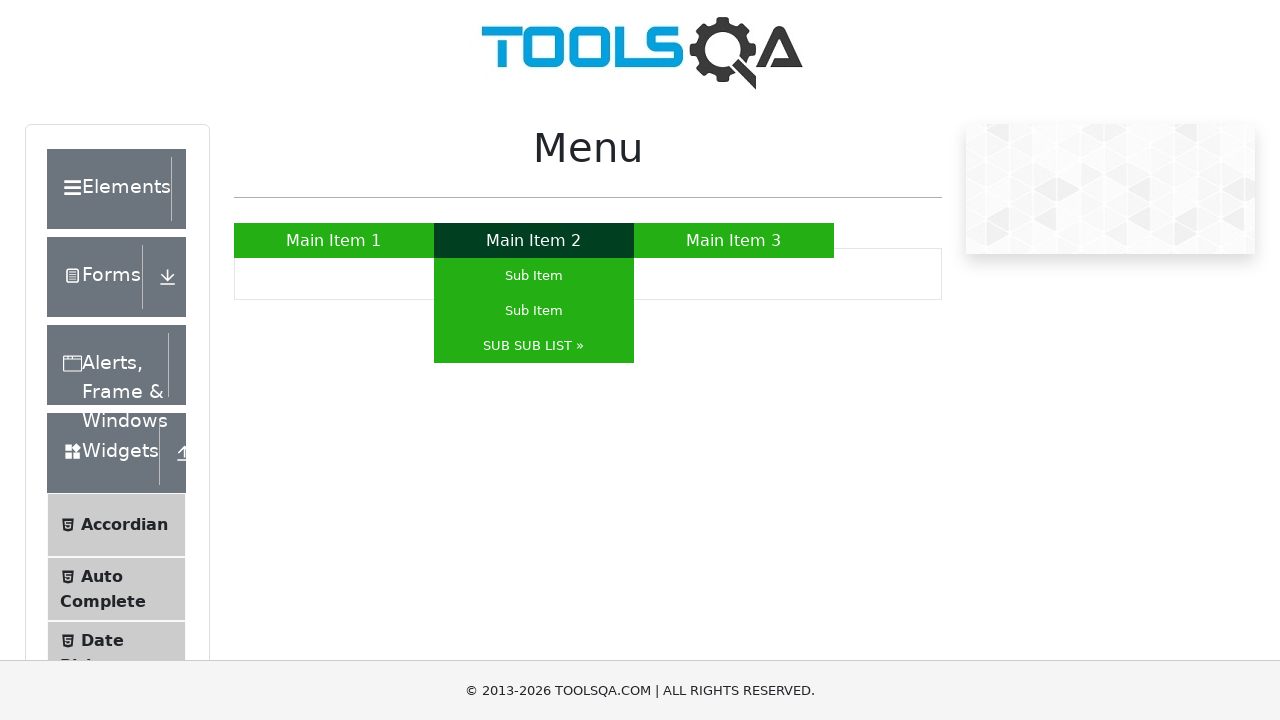

Waited 500ms for submenu to appear
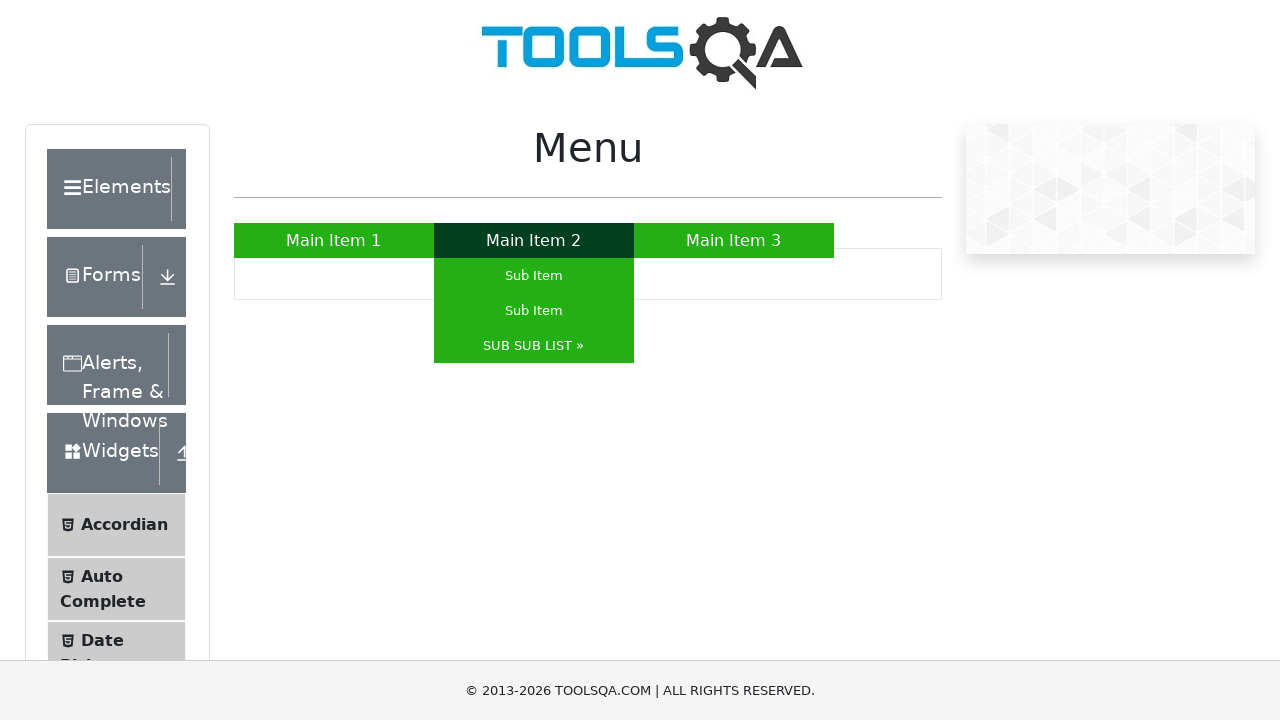

Hovered over 'SUB SUB LIST »' to reveal nested submenu at (534, 346) on text=SUB SUB LIST »
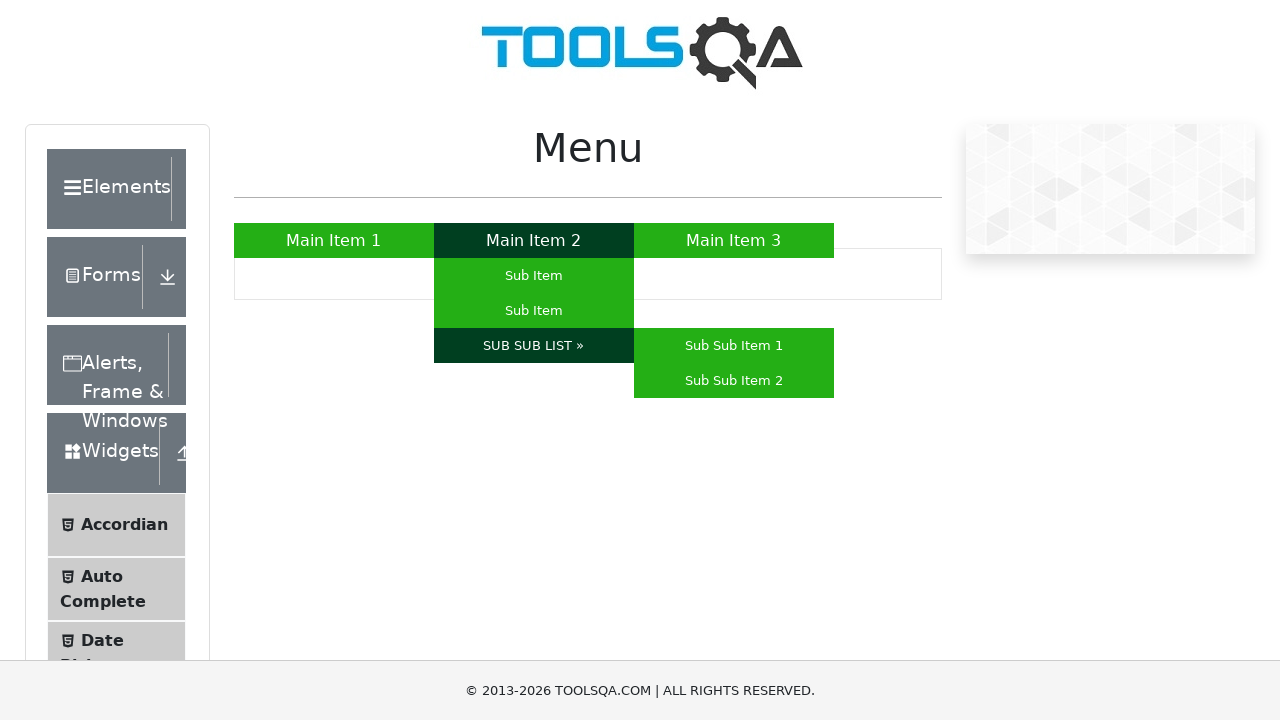

Clicked 'SUB SUB LIST »' to expand nested submenu at (534, 346) on text=SUB SUB LIST »
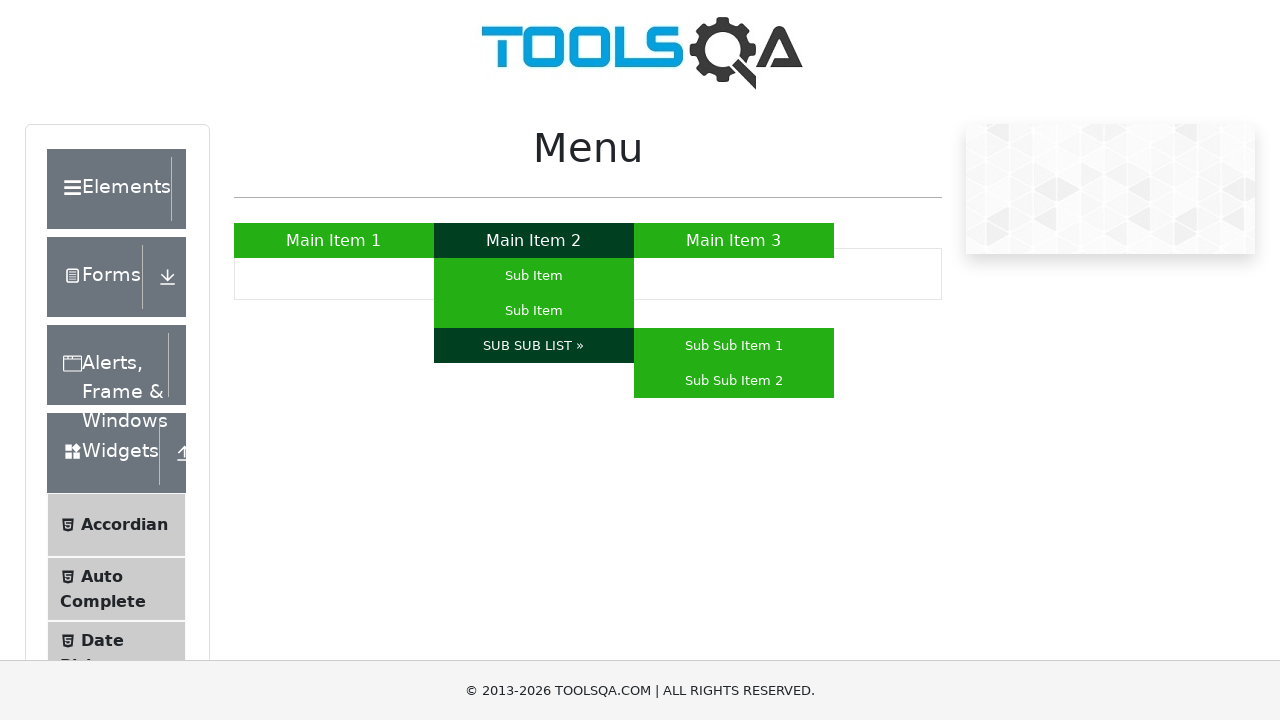

Waited 500ms for nested submenu to appear
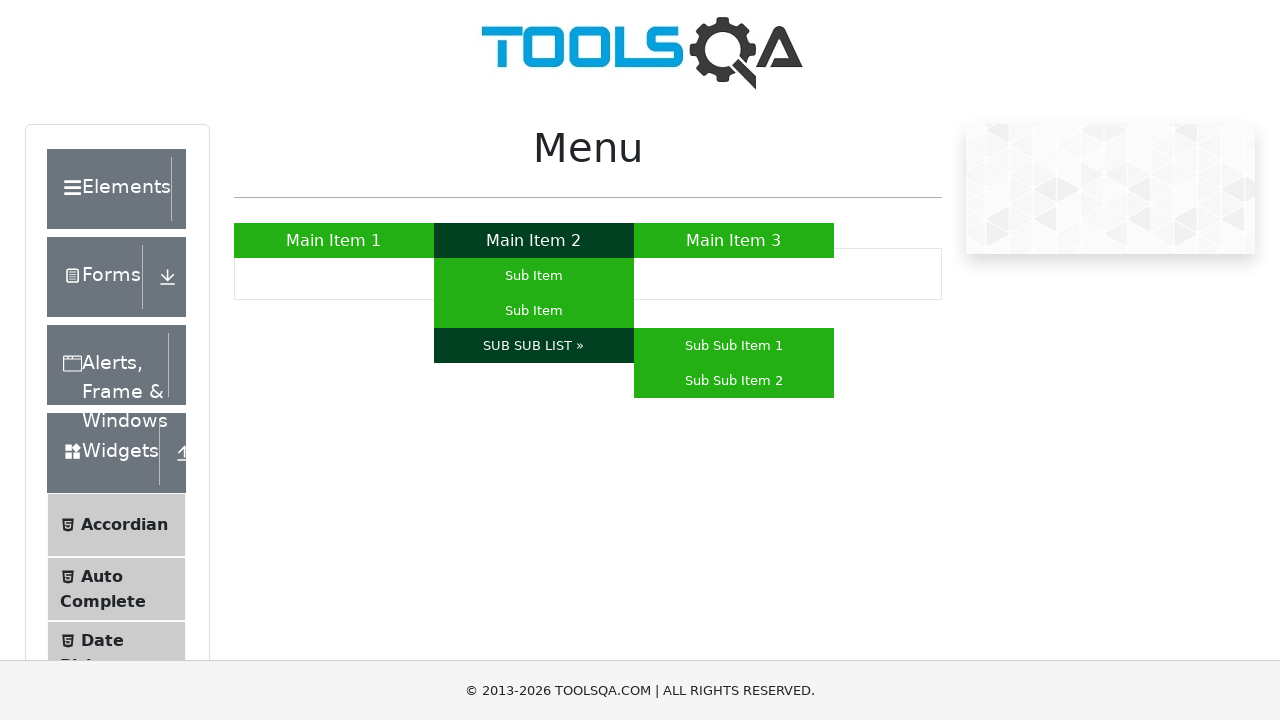

Hovered over 'Sub Sub Item 2' at (734, 380) on text=Sub Sub Item 2
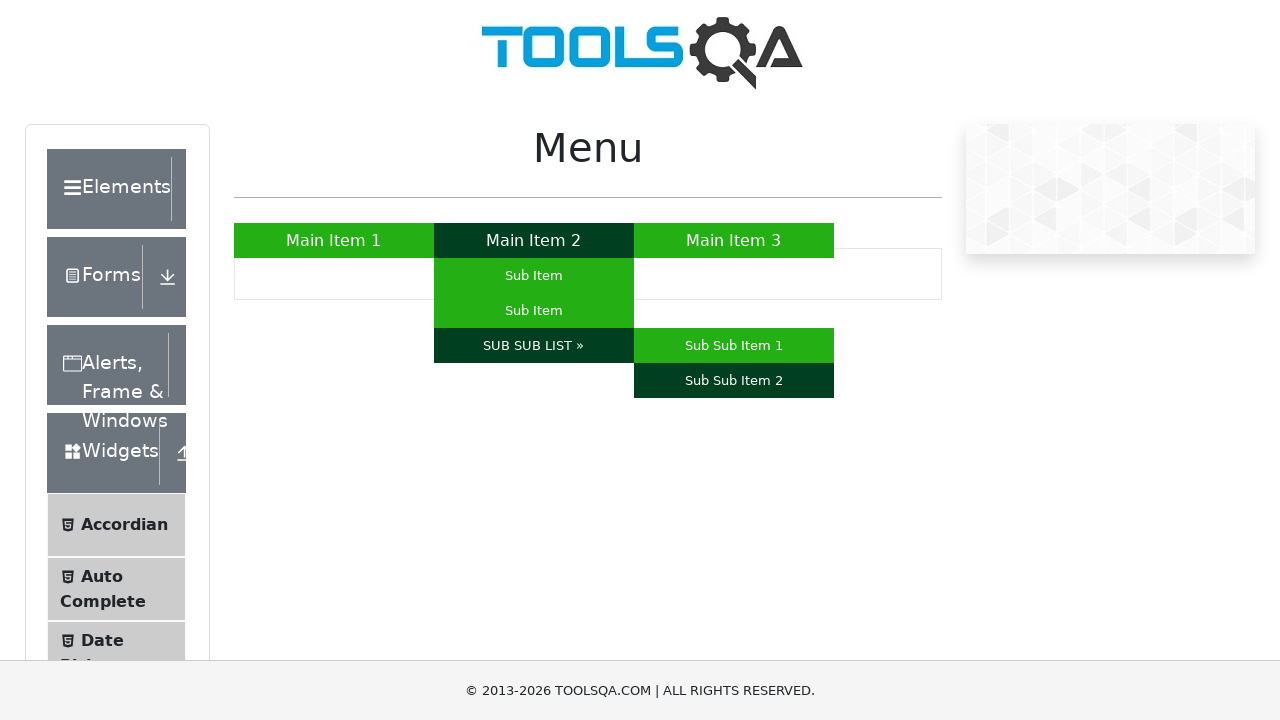

Clicked 'Sub Sub Item 2' to complete hierarchical menu navigation at (734, 380) on text=Sub Sub Item 2
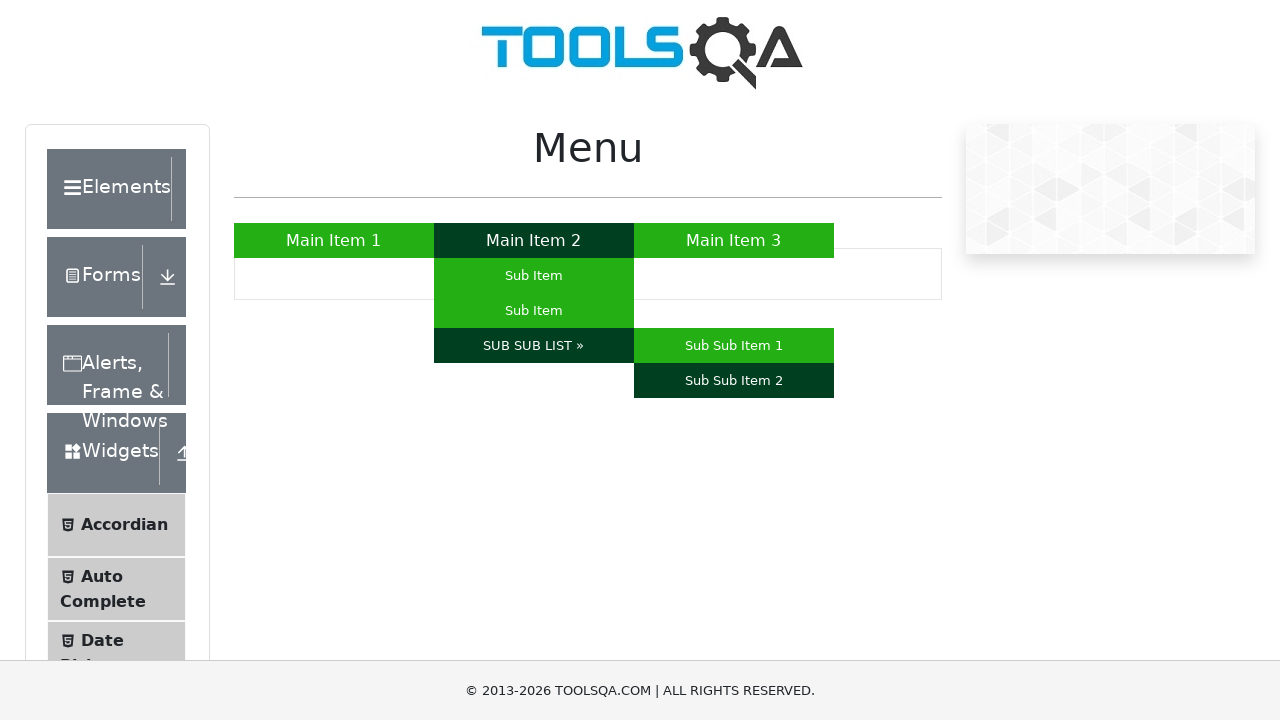

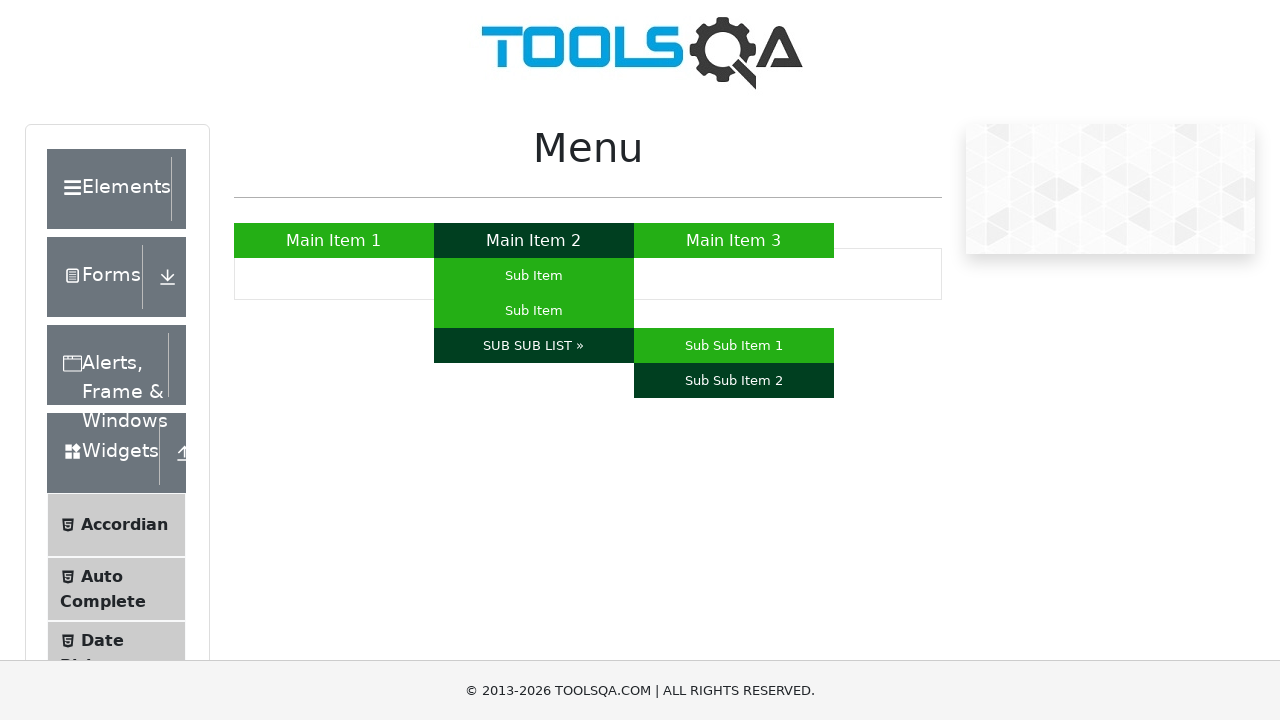